Tests a form submission flow by clicking a link, then filling in personal information fields (first name, last name, city, country) and submitting the form

Starting URL: http://suninjuly.github.io/find_link_text

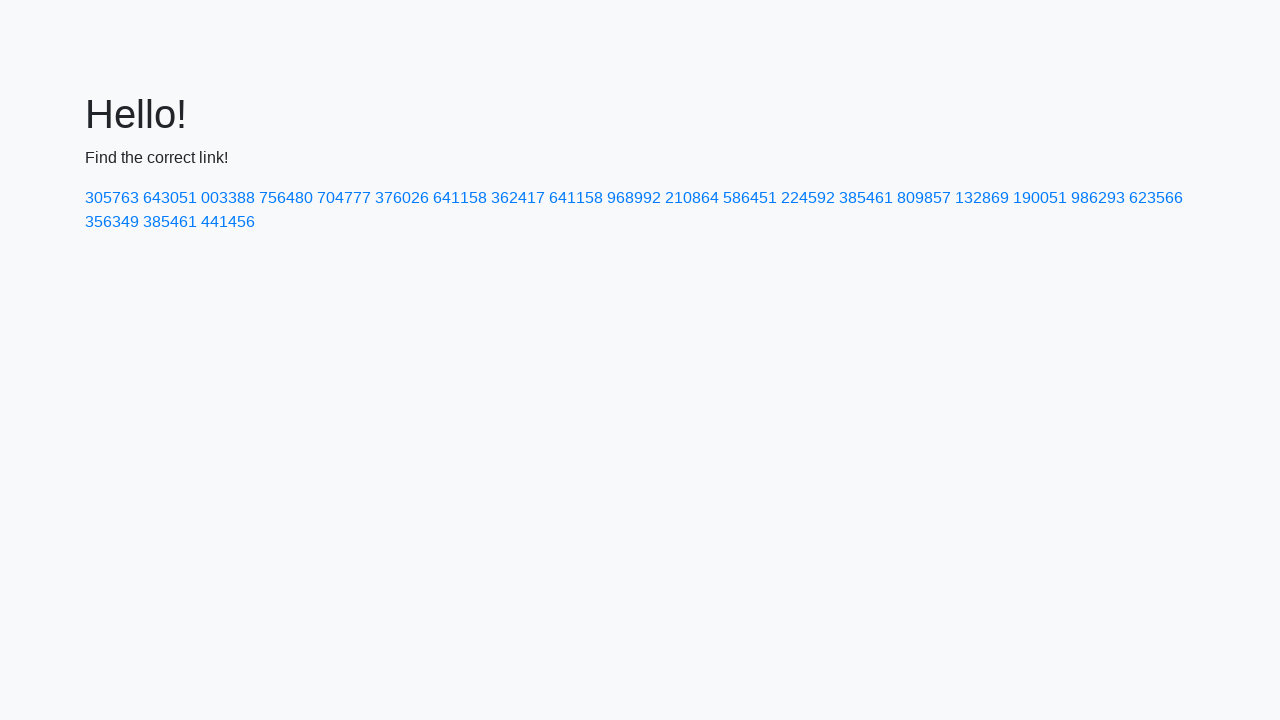

Clicked link with text '224592' at (808, 198) on text=224592
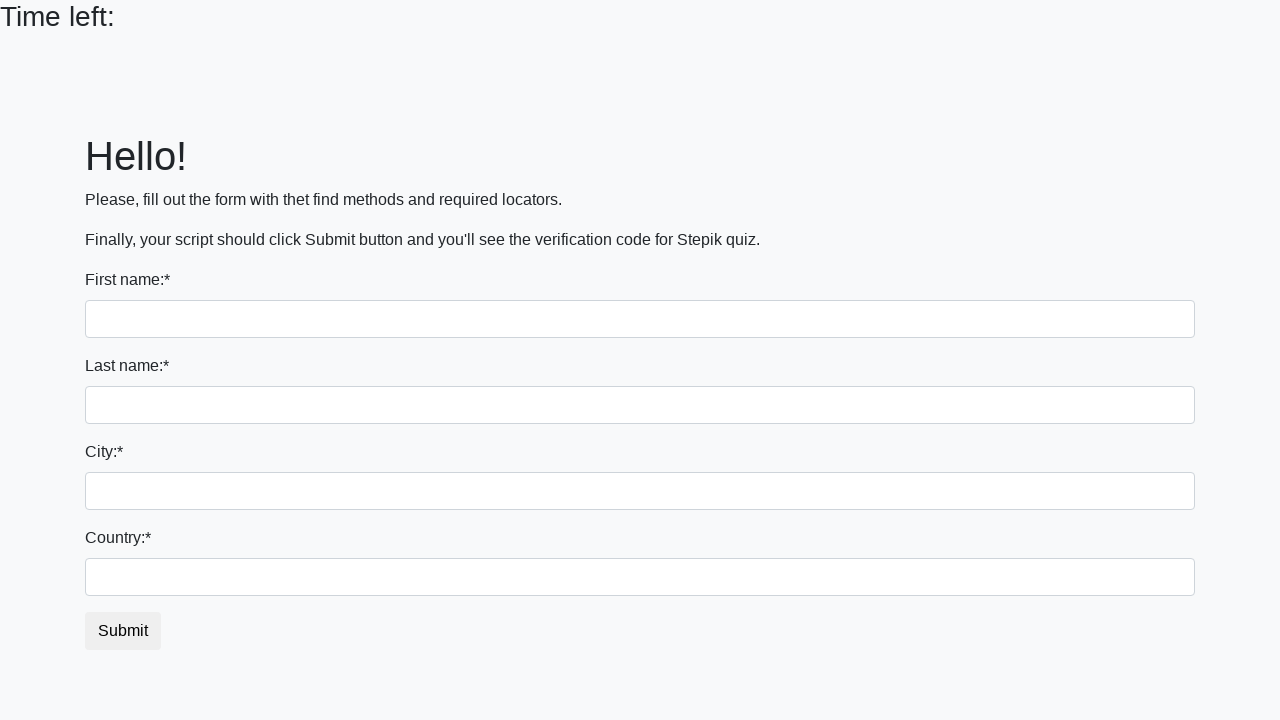

Filled first name field with 'Ivan' on input
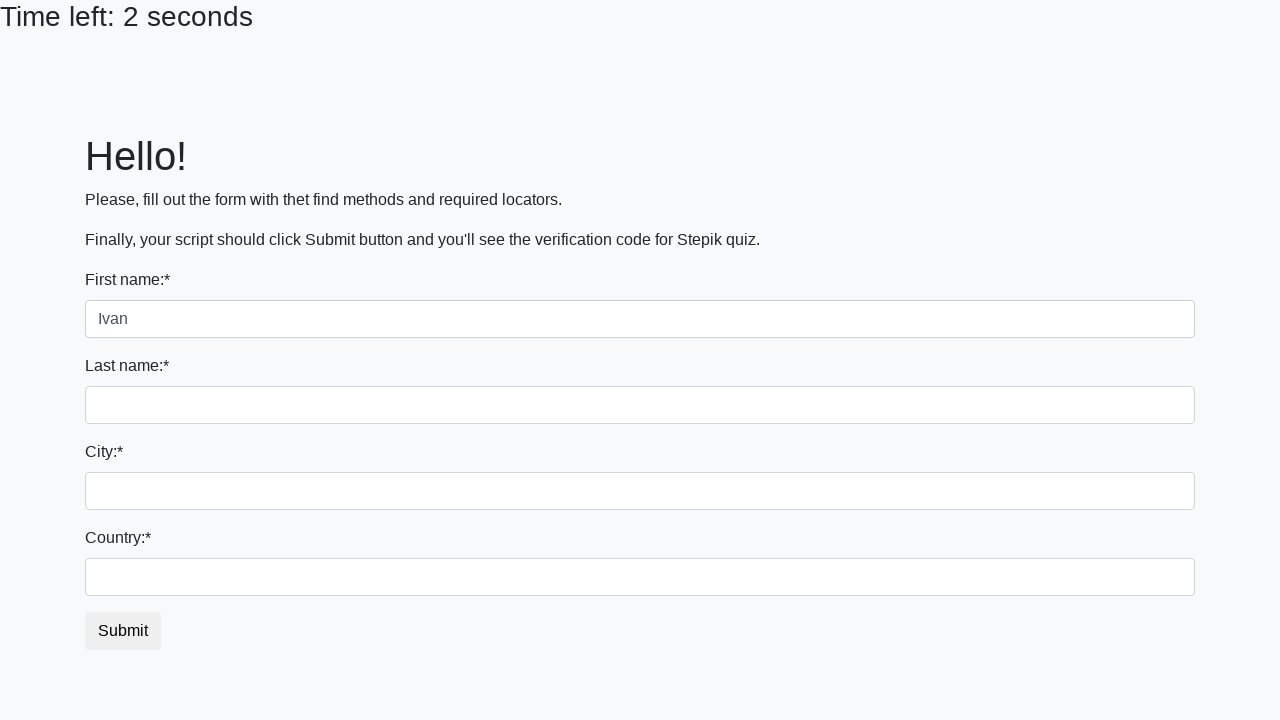

Filled last name field with 'Petrov' on input[name='last_name']
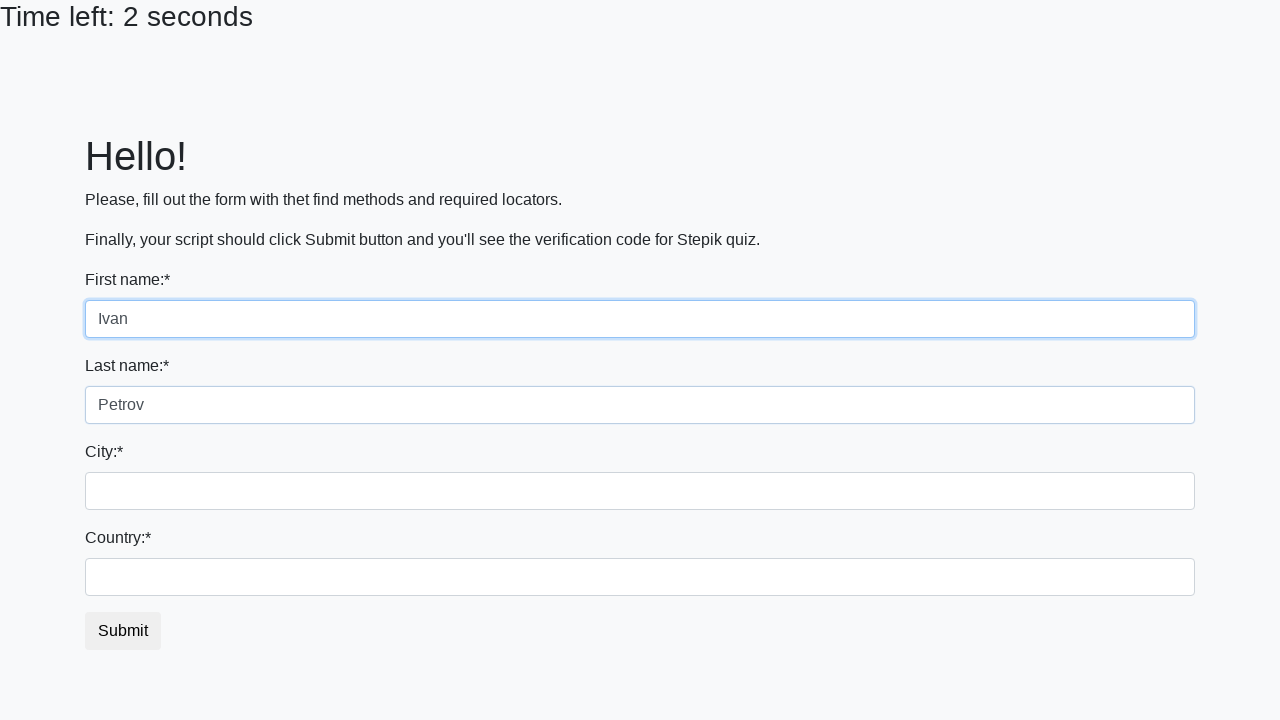

Filled city field with 'Smolensk' on .form-control.city
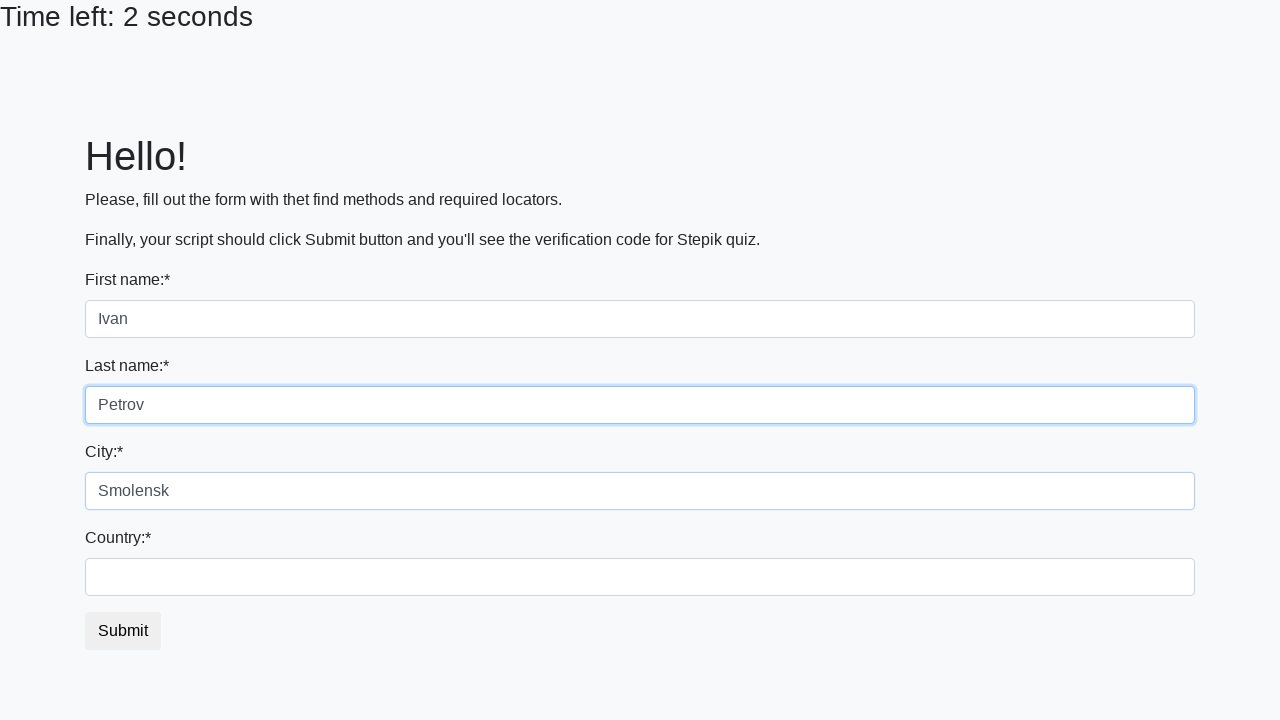

Filled country field with 'Russia' on #country
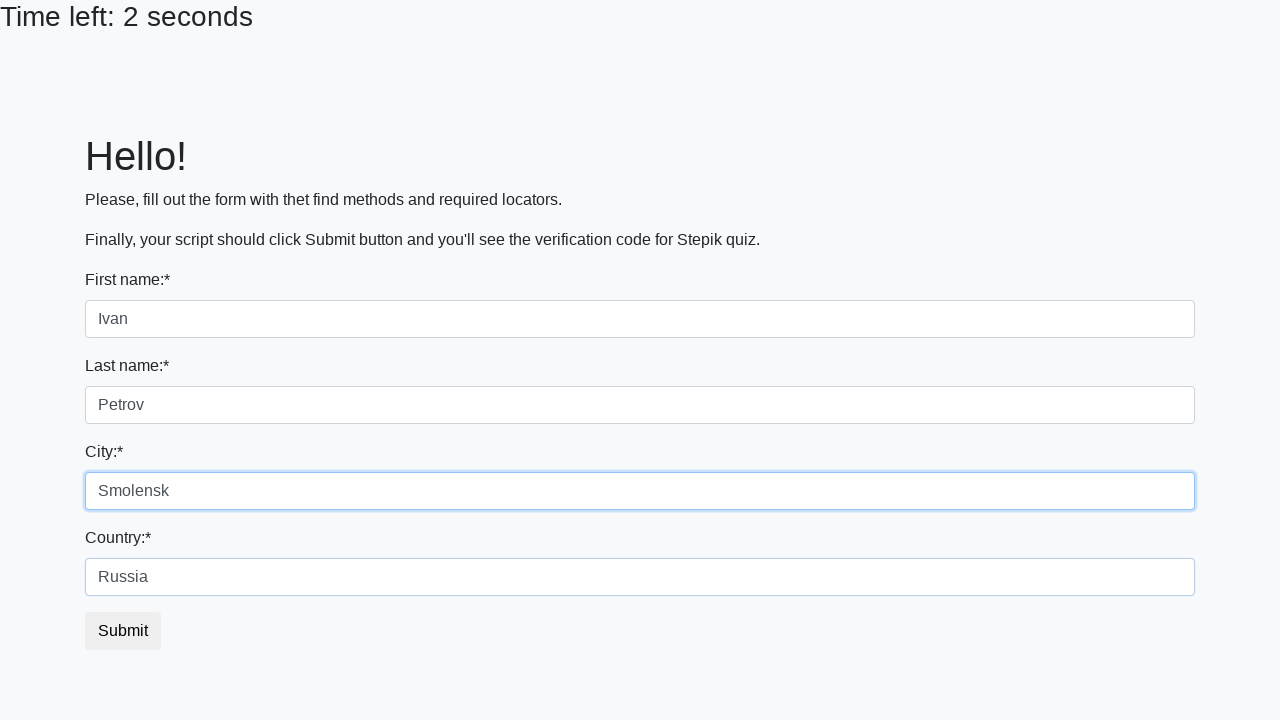

Clicked submit button to complete form submission at (123, 631) on button.btn
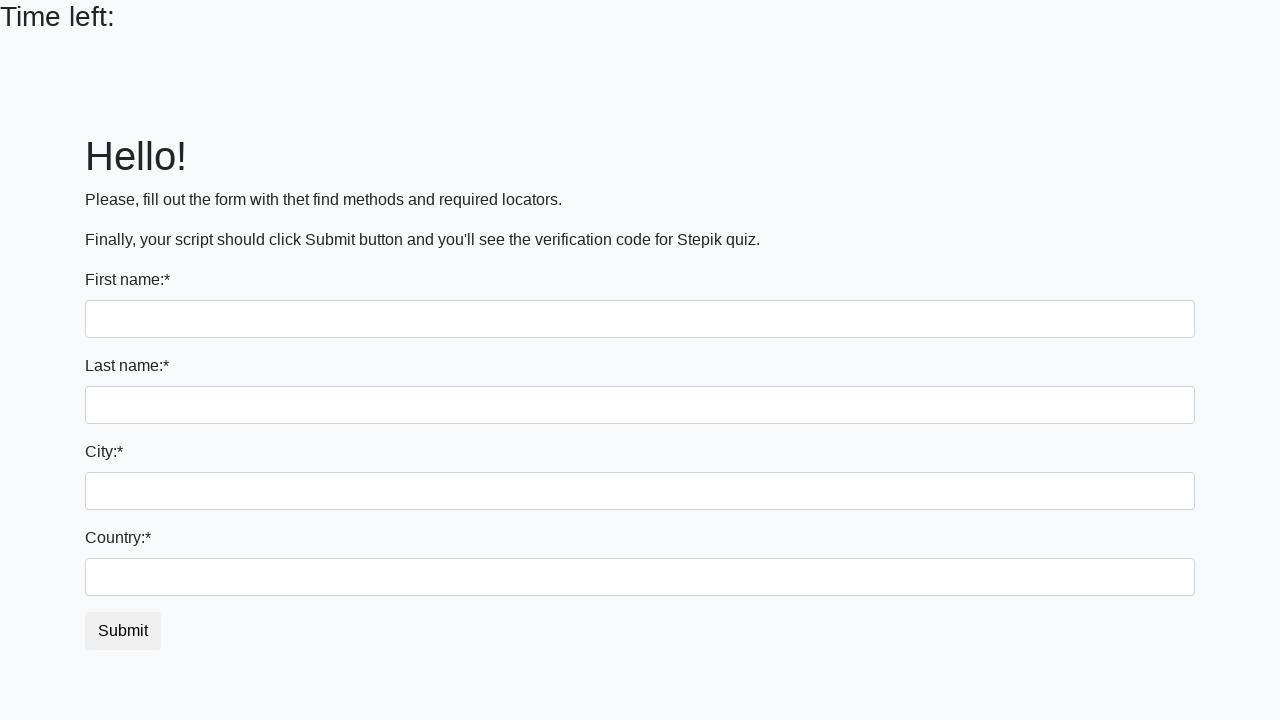

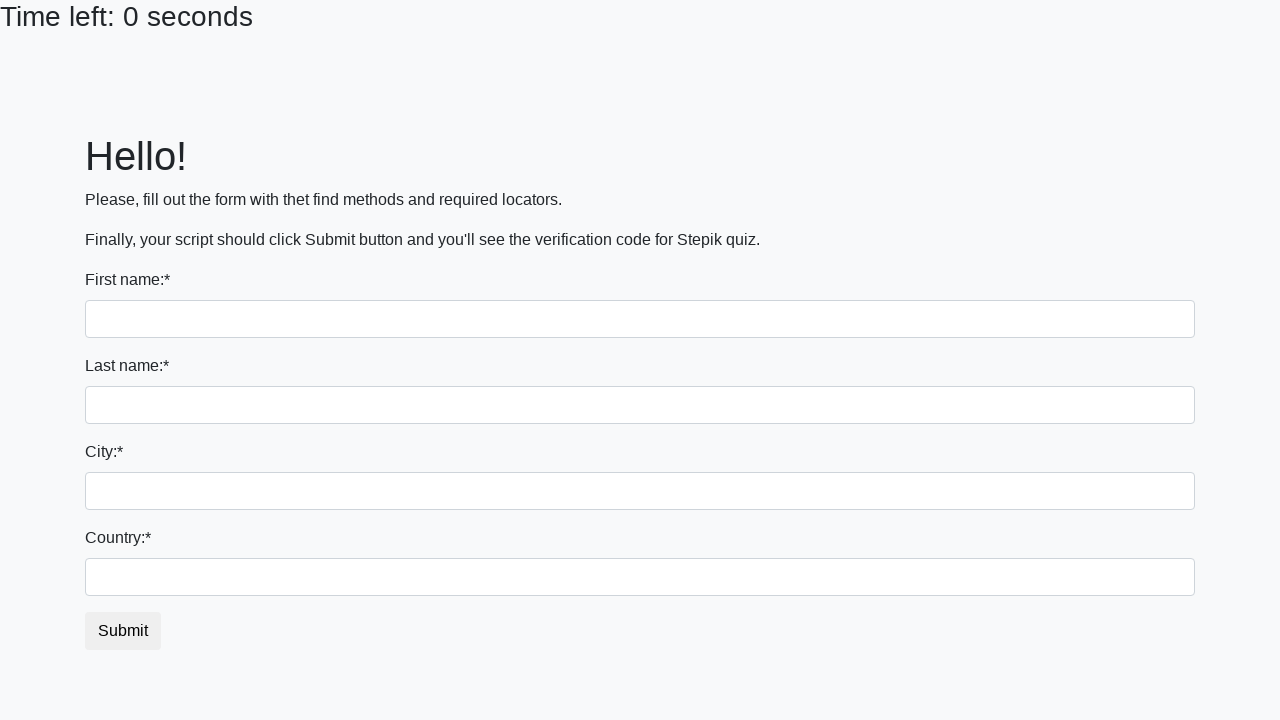